Tests page refresh functionality by showing an element, refreshing the page, and verifying the element is no longer visible

Starting URL: https://kristinek.github.io/site/examples/act

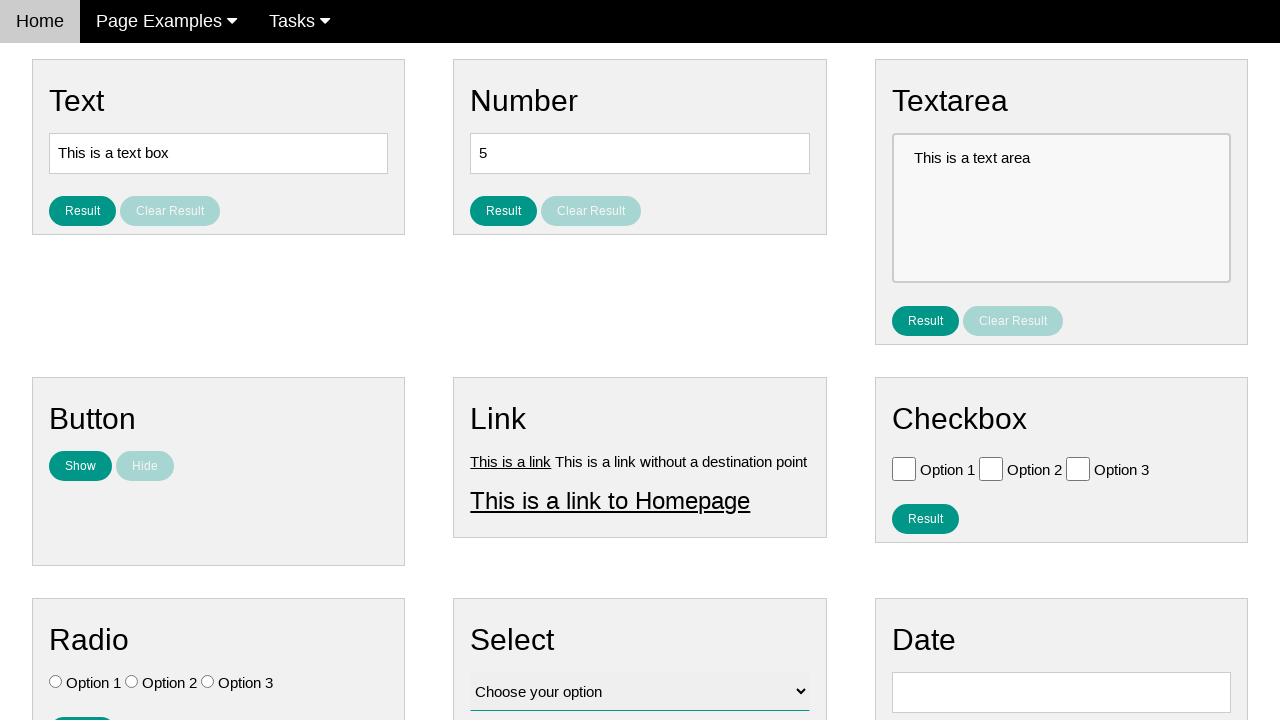

Clicked 'Show' button in Button section at (80, 466) on button:has-text('Show')
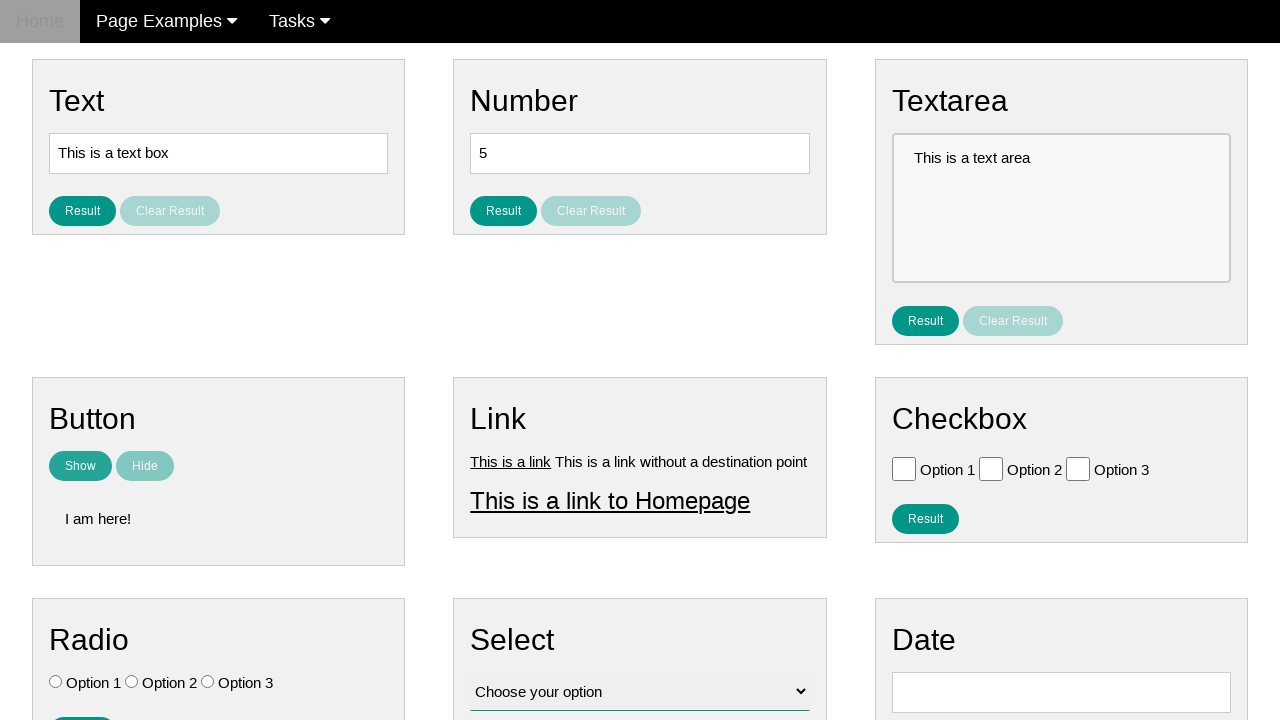

Verified 'I am here!' text is visible
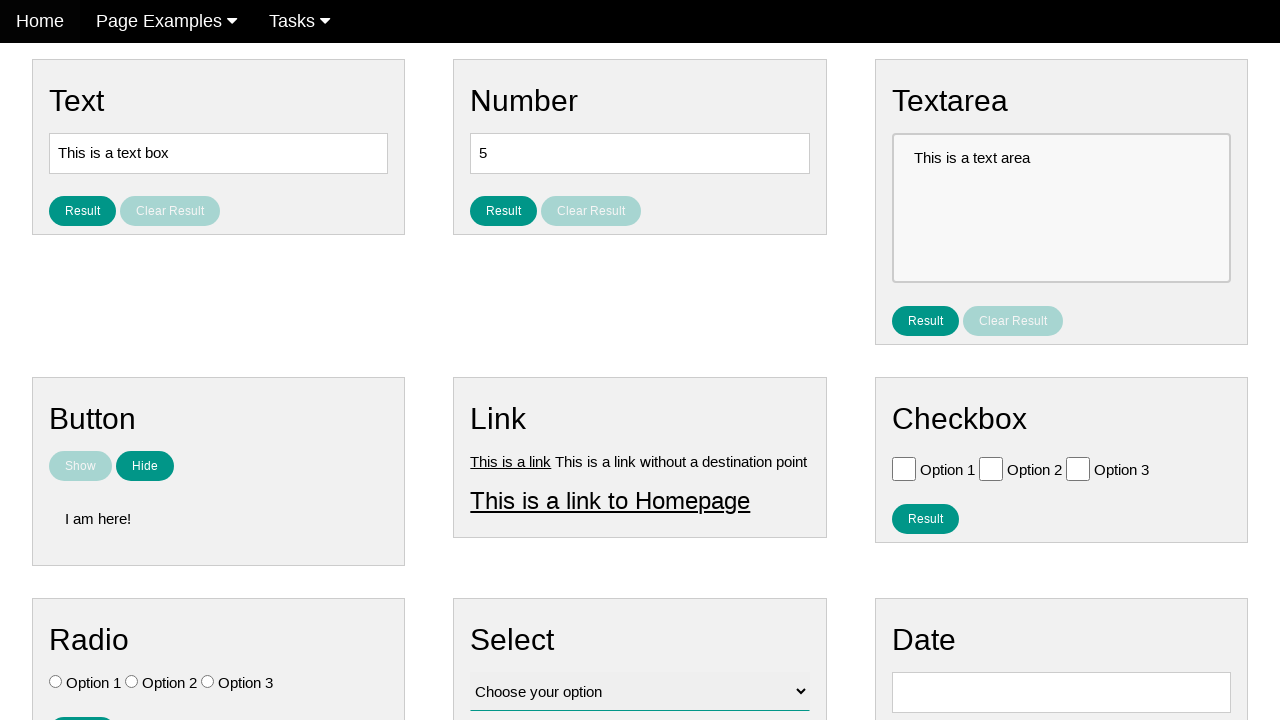

Refreshed the page
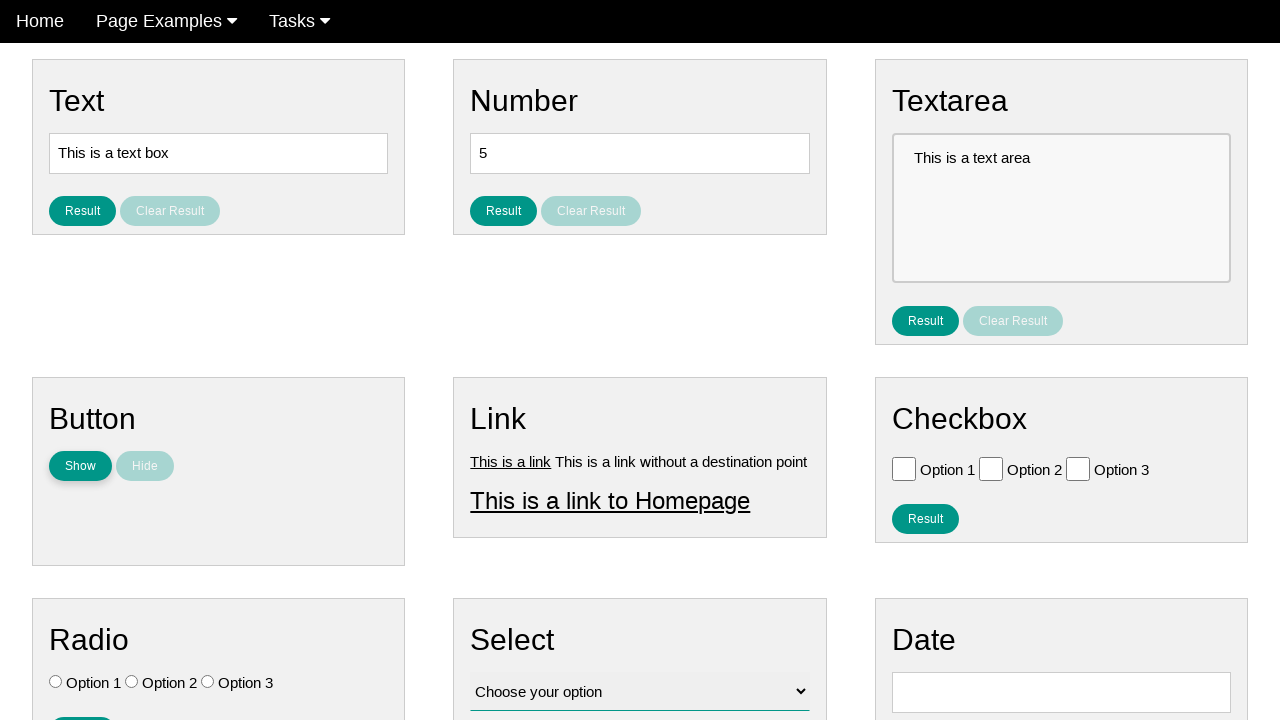

Verified 'I am here!' text is no longer visible after refresh
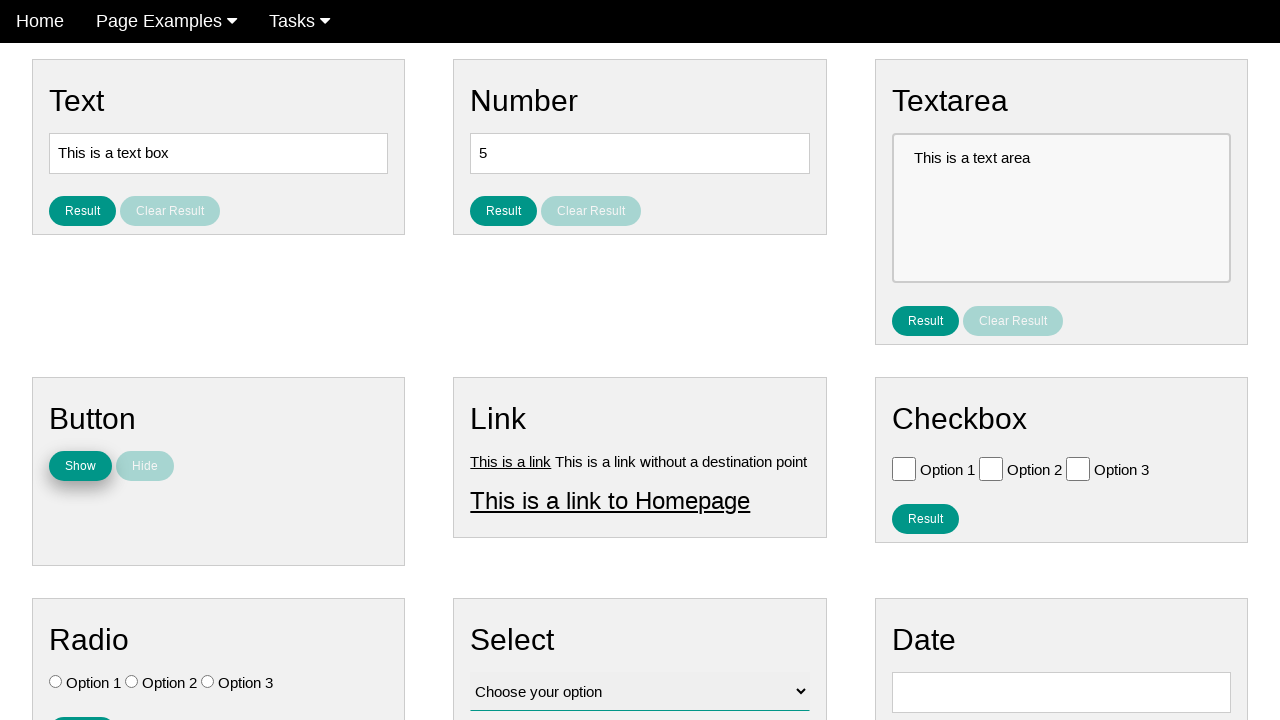

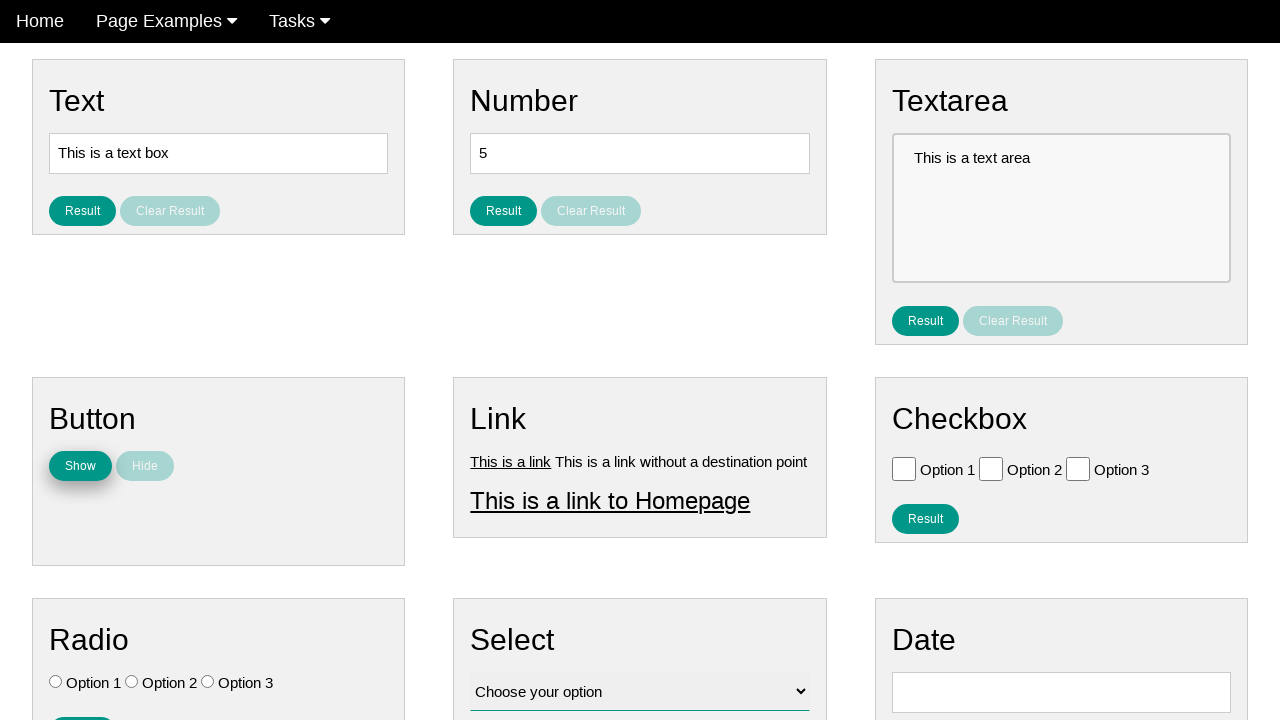